Tests page scrolling functionality by scrolling down 700 pixels using JavaScript and then locating a product table element on the page.

Starting URL: https://rahulshettyacademy.com/AutomationPractice/

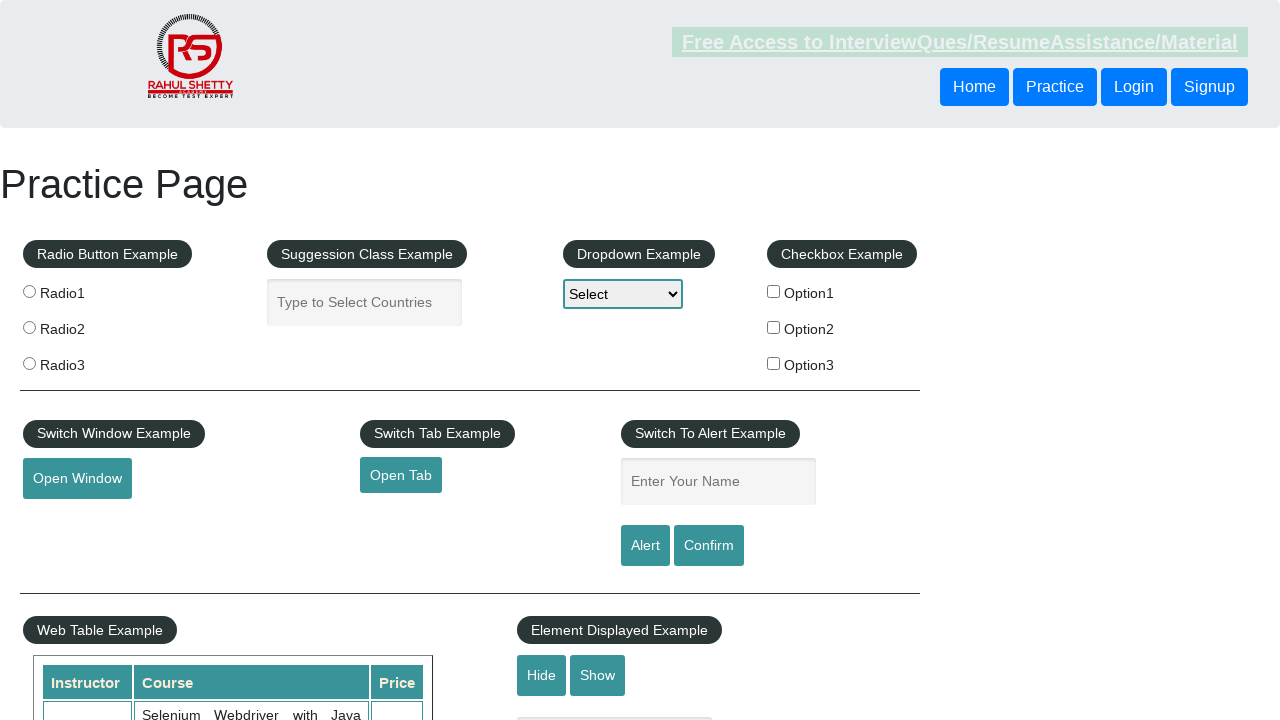

Scrolled down 700 pixels using JavaScript
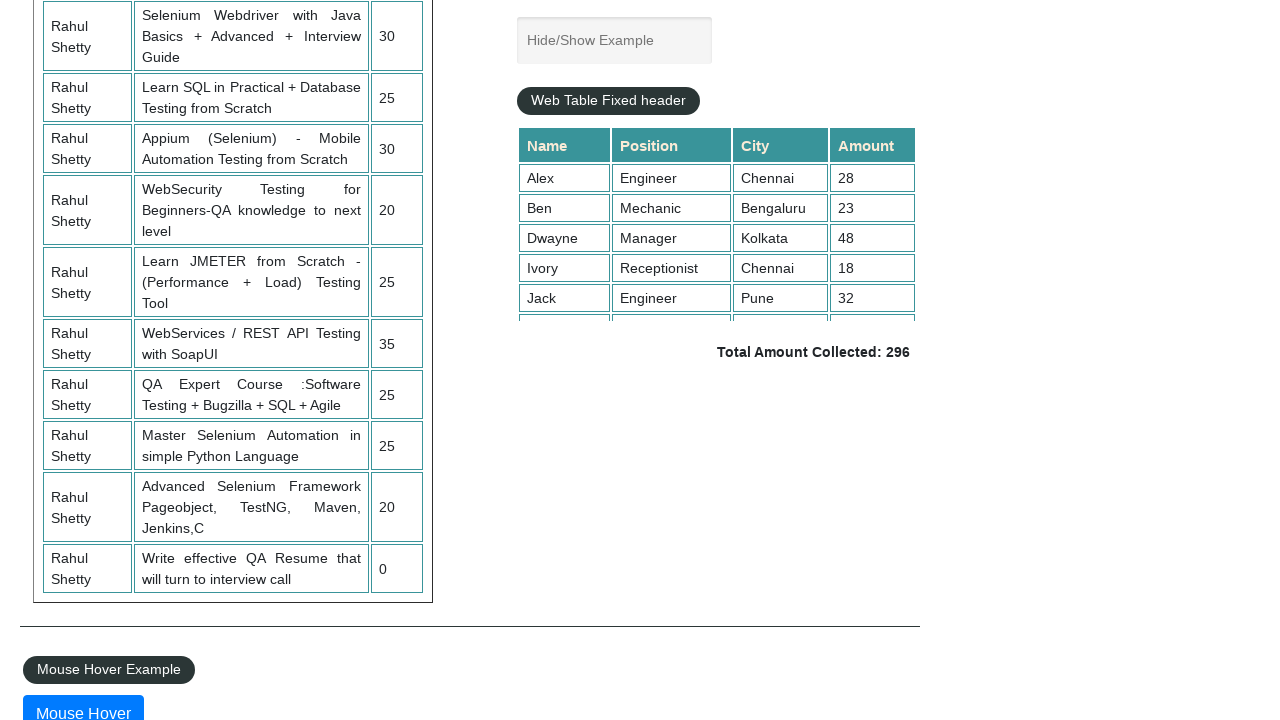

Waited 1000ms for scroll animation to complete
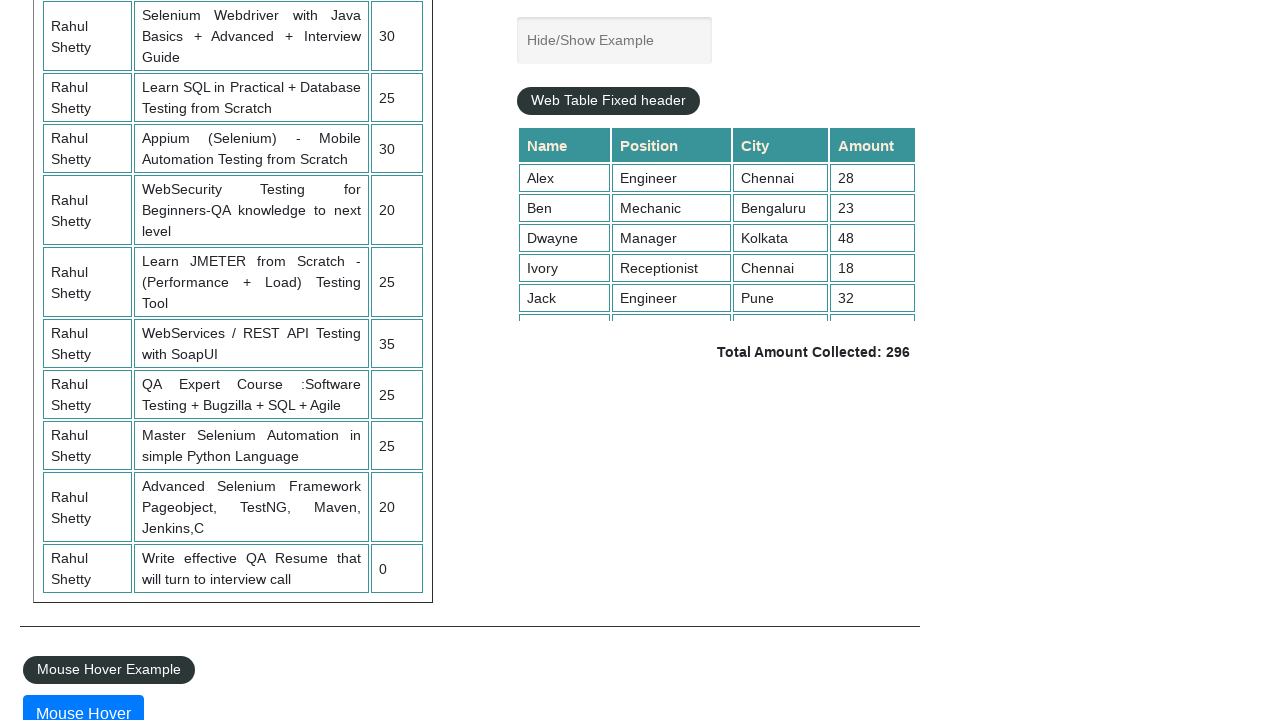

Located product table element on page
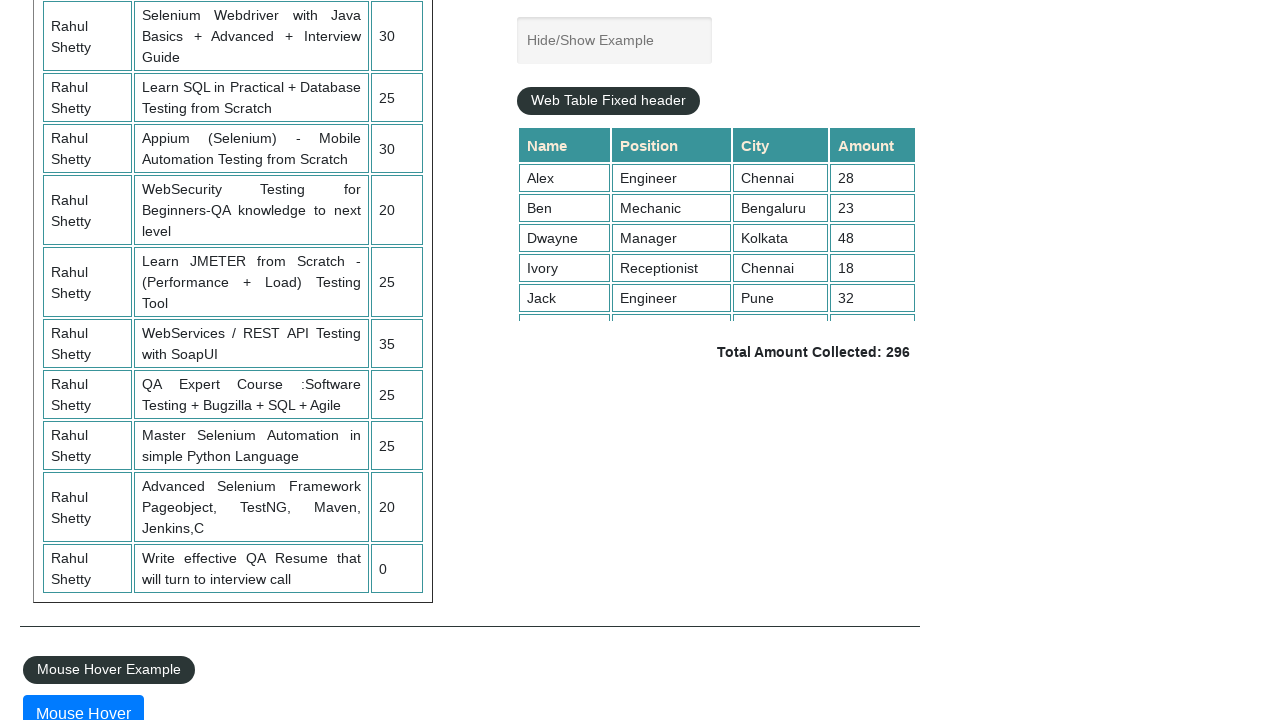

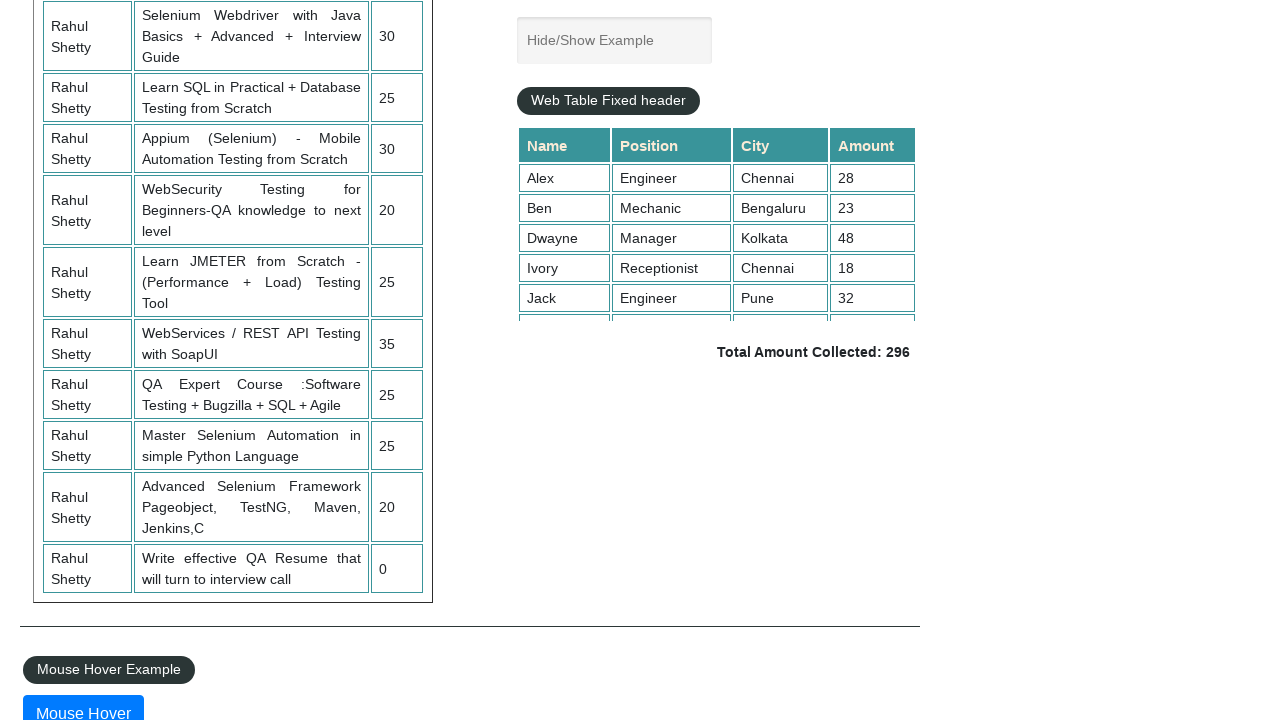